Tests the ability to inject jQuery and jQuery Growl library into a page via JavaScript execution, then displays a growl notification message on the page.

Starting URL: http://the-internet.herokuapp.com

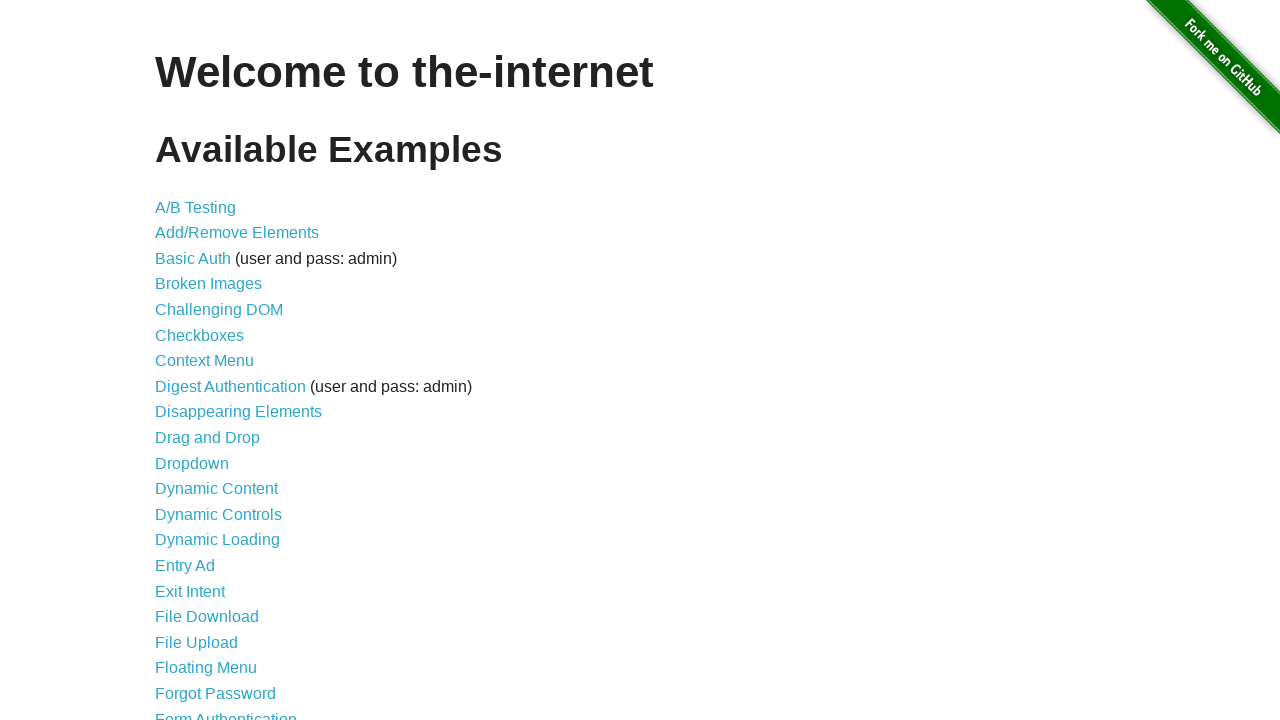

Injected jQuery library into the page
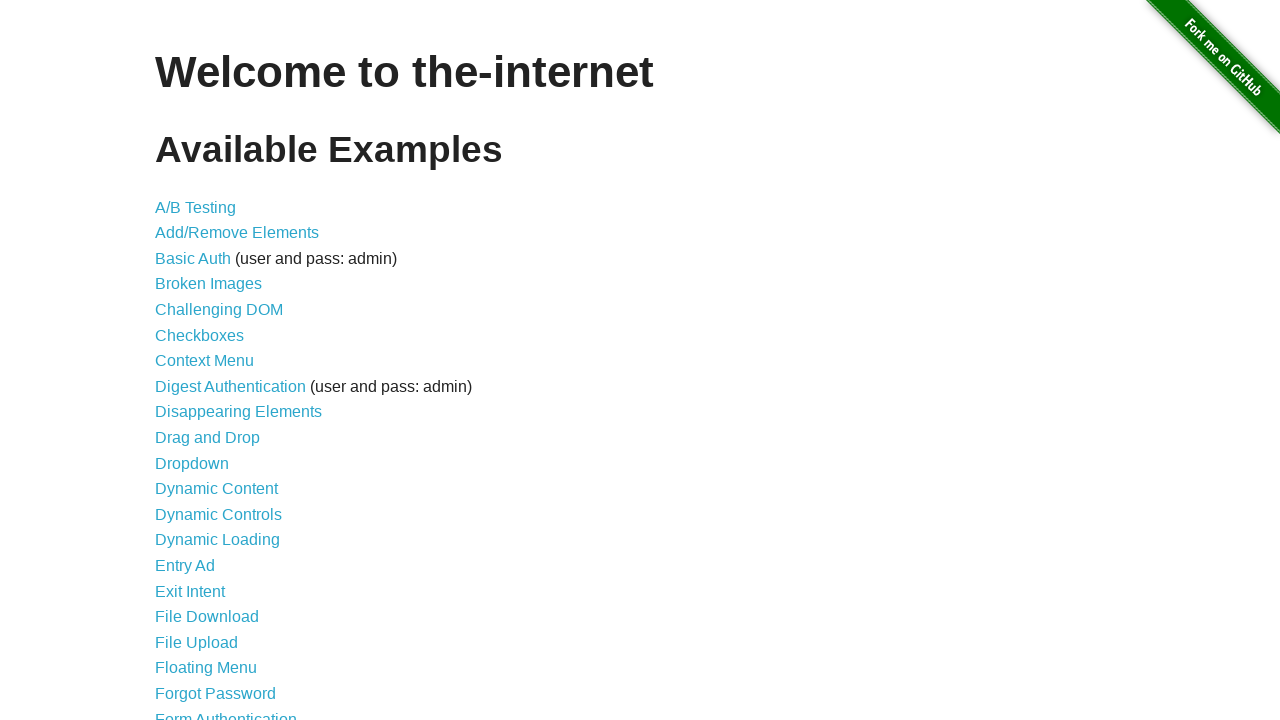

jQuery library finished loading
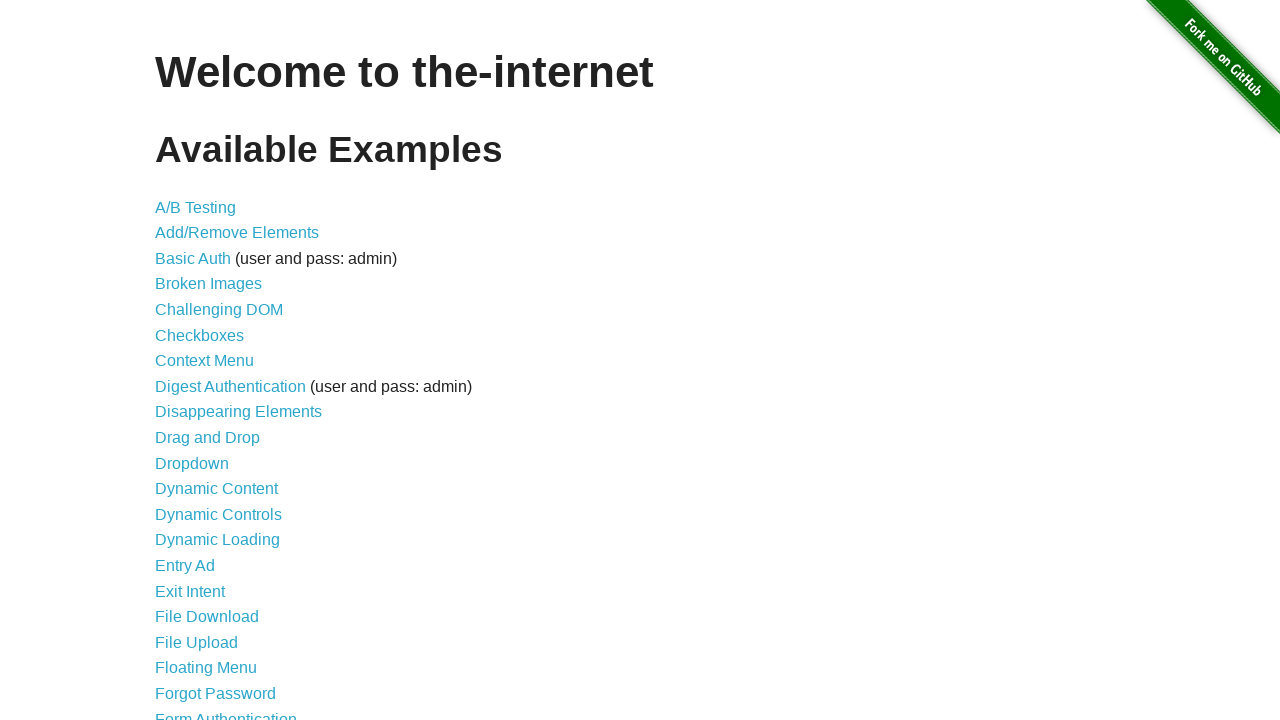

Loaded jquery-growl library via jQuery
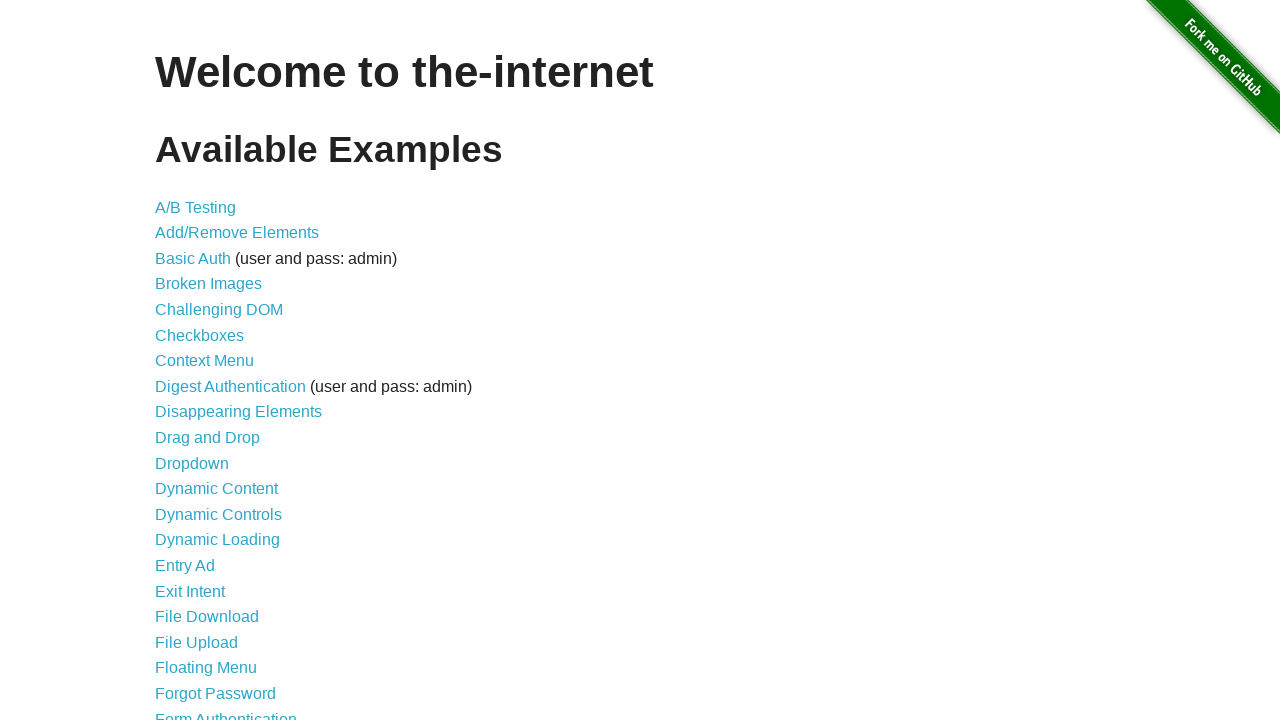

jquery-growl library finished loading
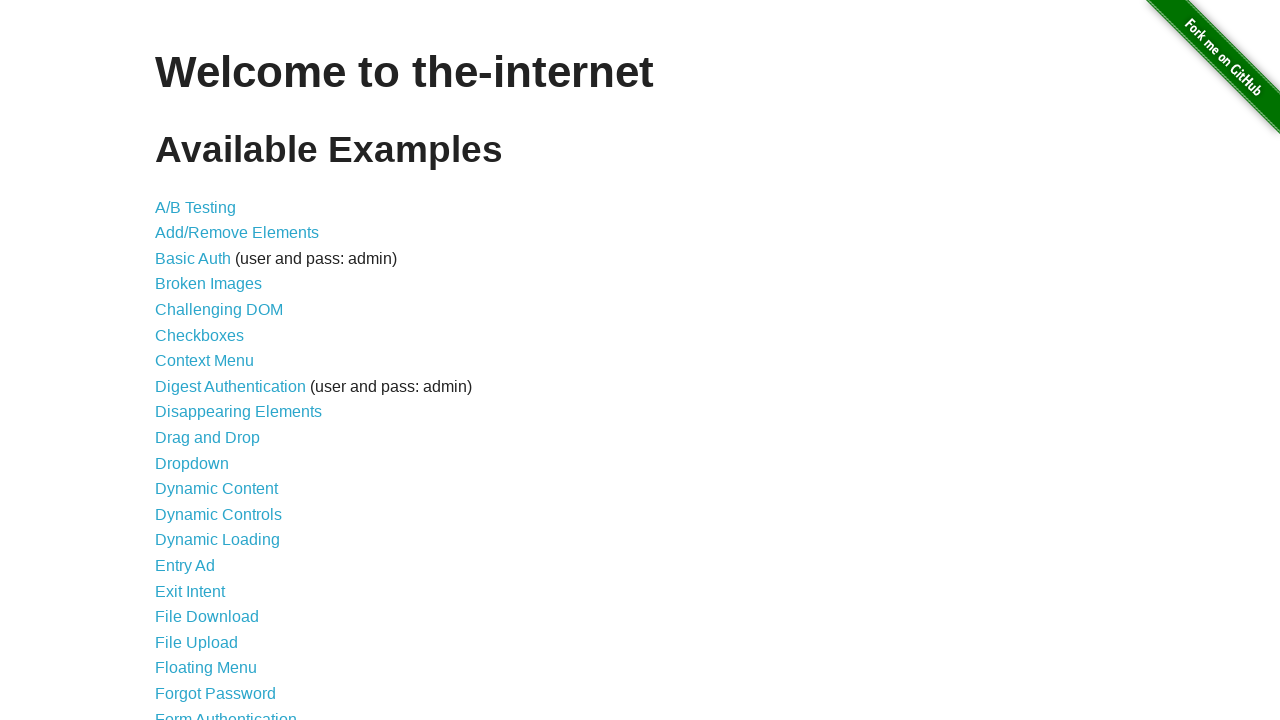

Injected jquery-growl CSS stylesheet
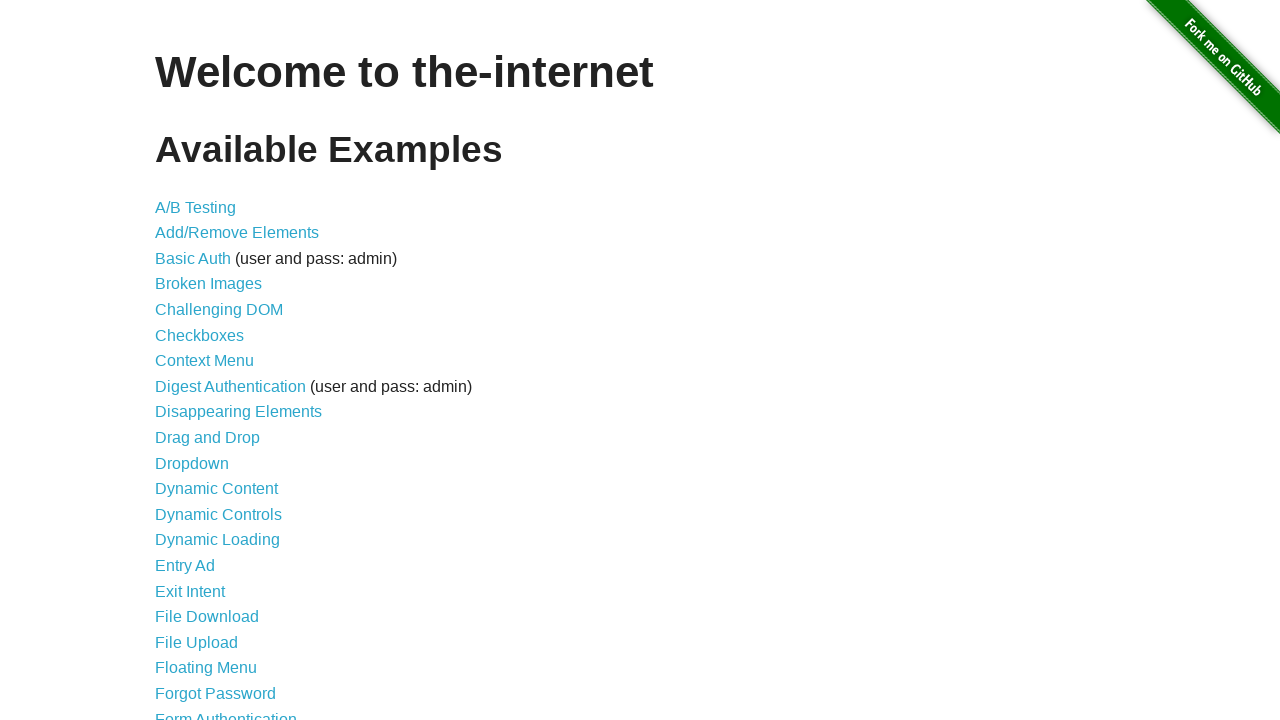

Displayed growl notification with title 'GET' and message '/'
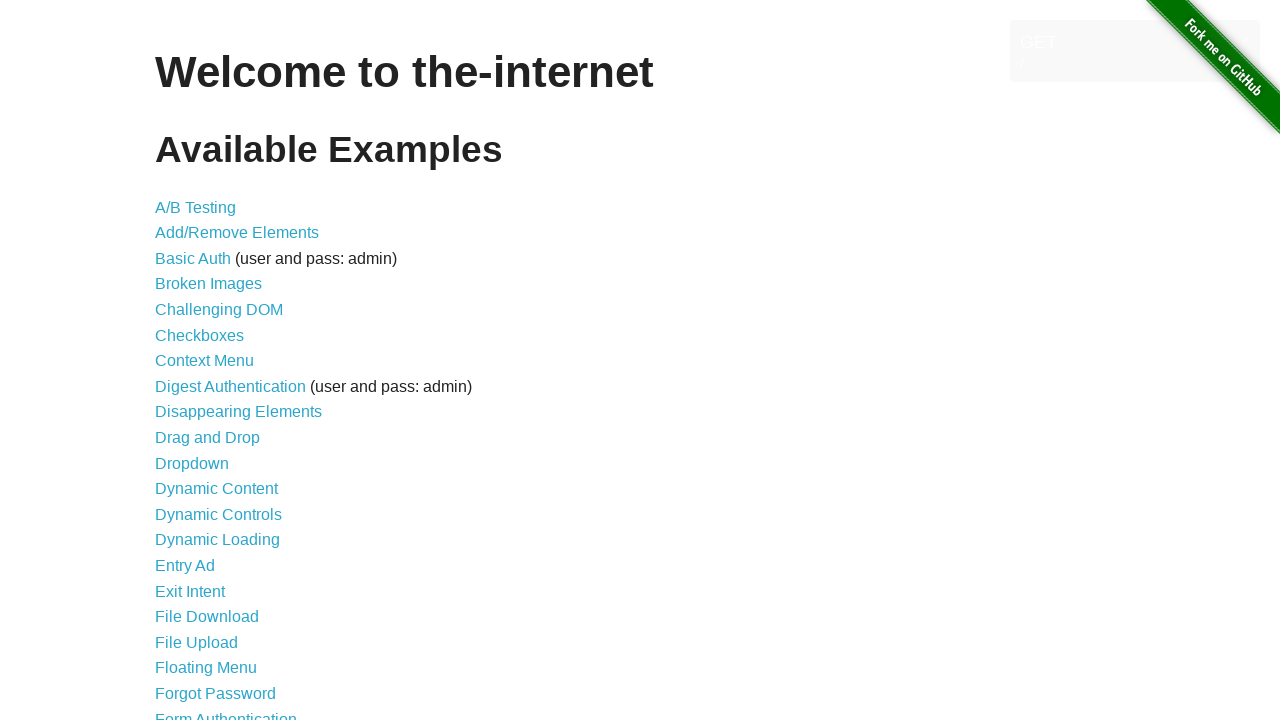

Waited 2 seconds to observe the growl notification
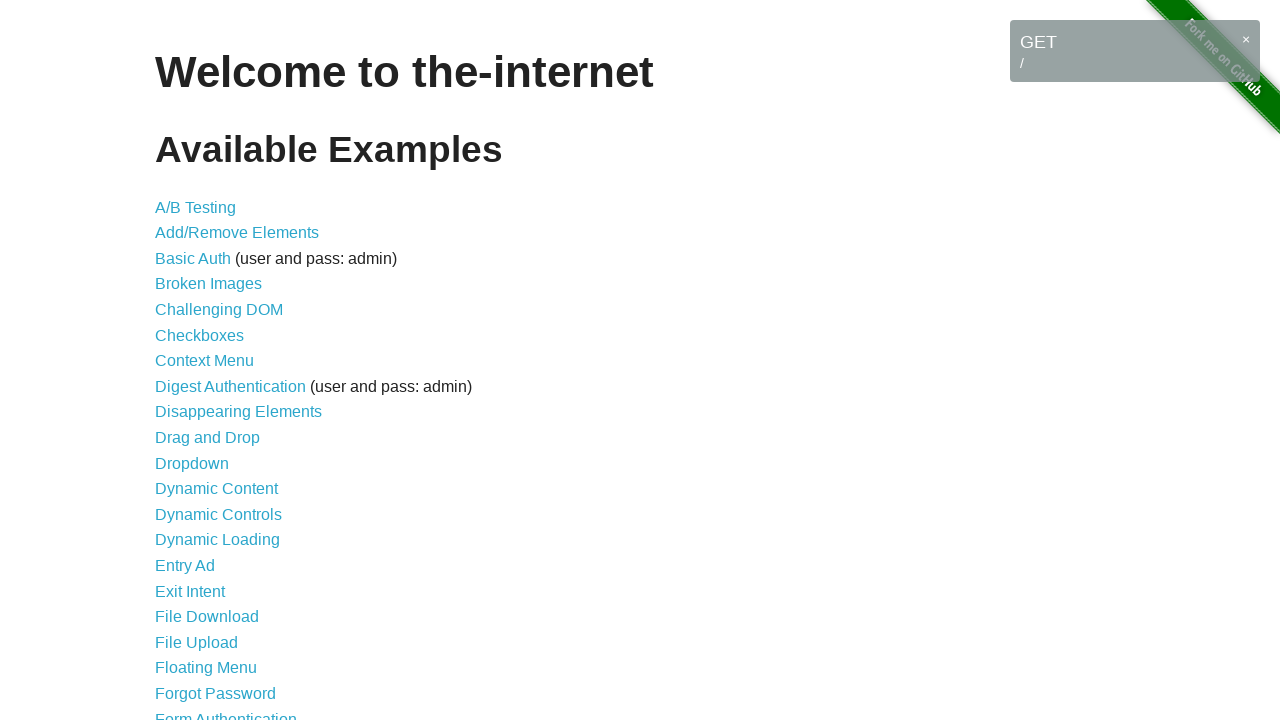

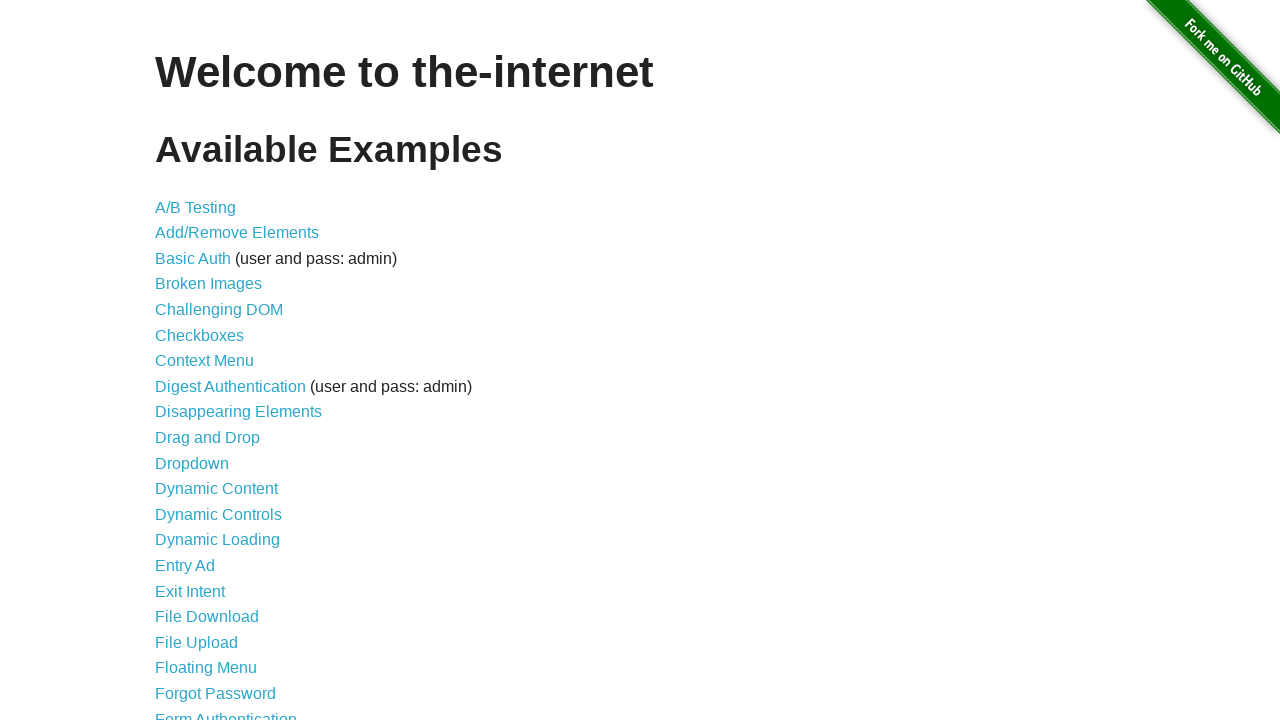